Navigates to RedBus website and waits for the page to load, monitoring console messages during the process.

Starting URL: https://www.redbus.in/

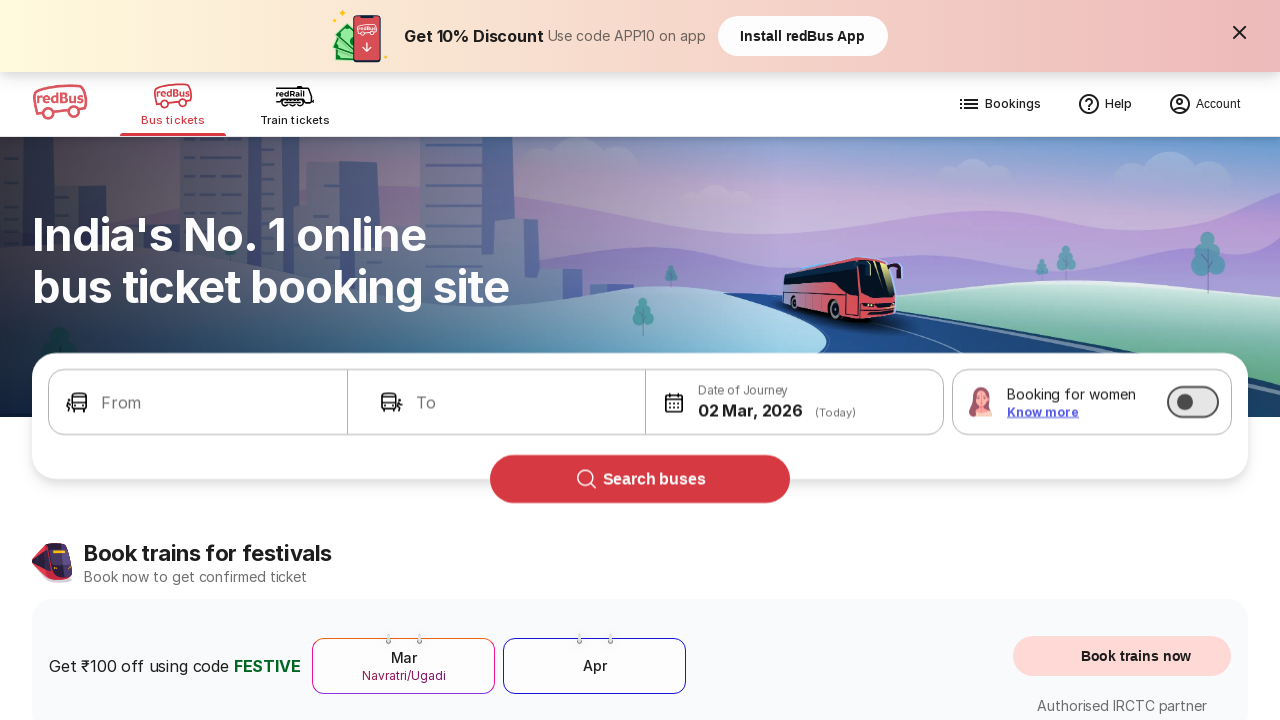

Set up console message listener to monitor all console messages
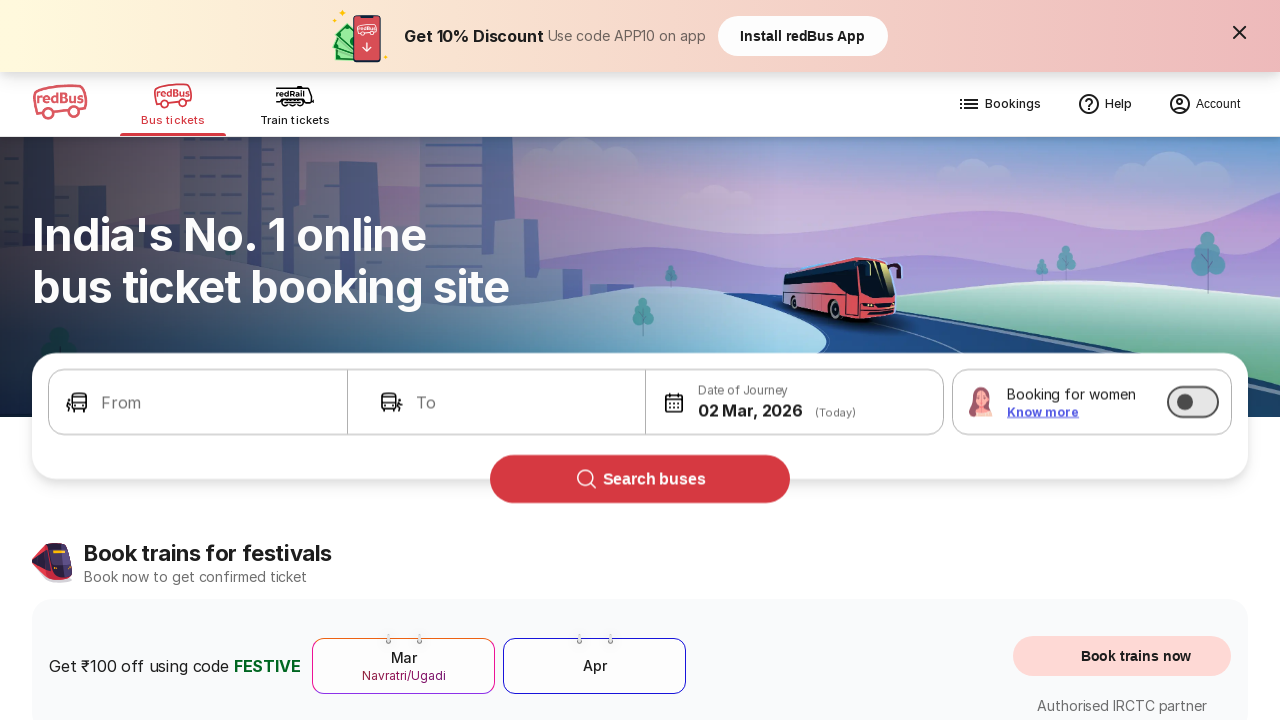

Waited 10 seconds for RedBus page content to load
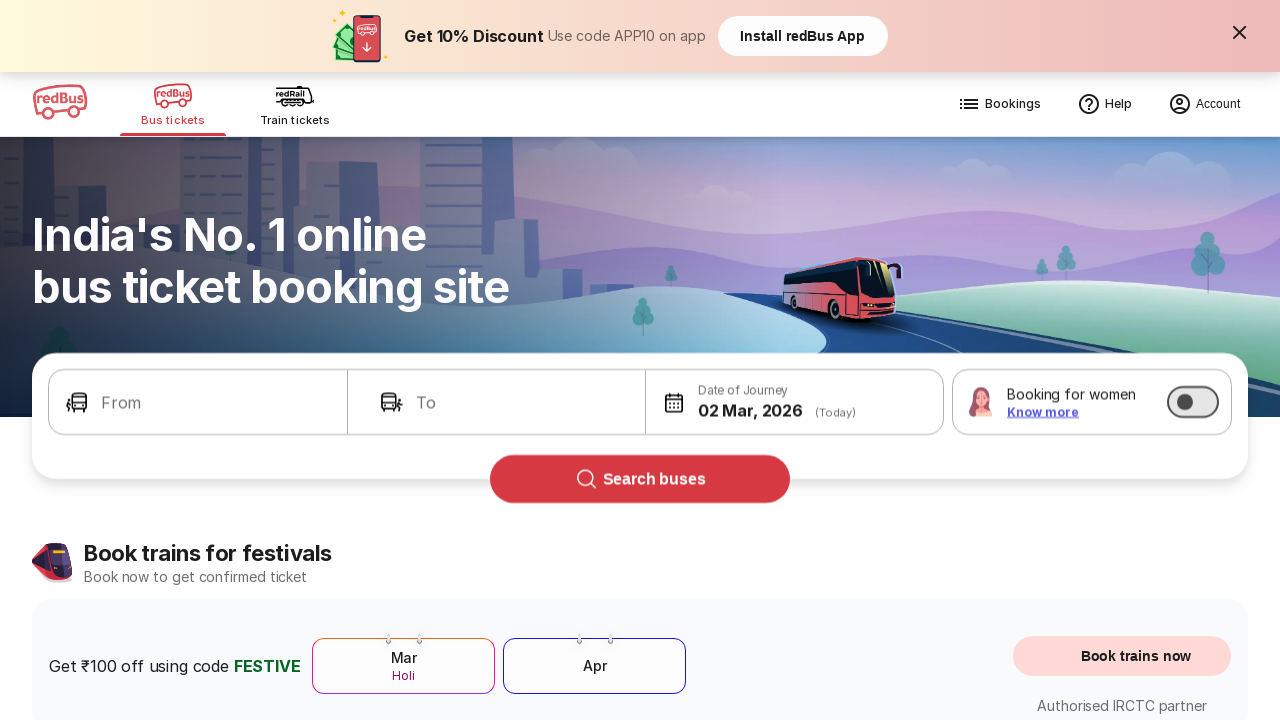

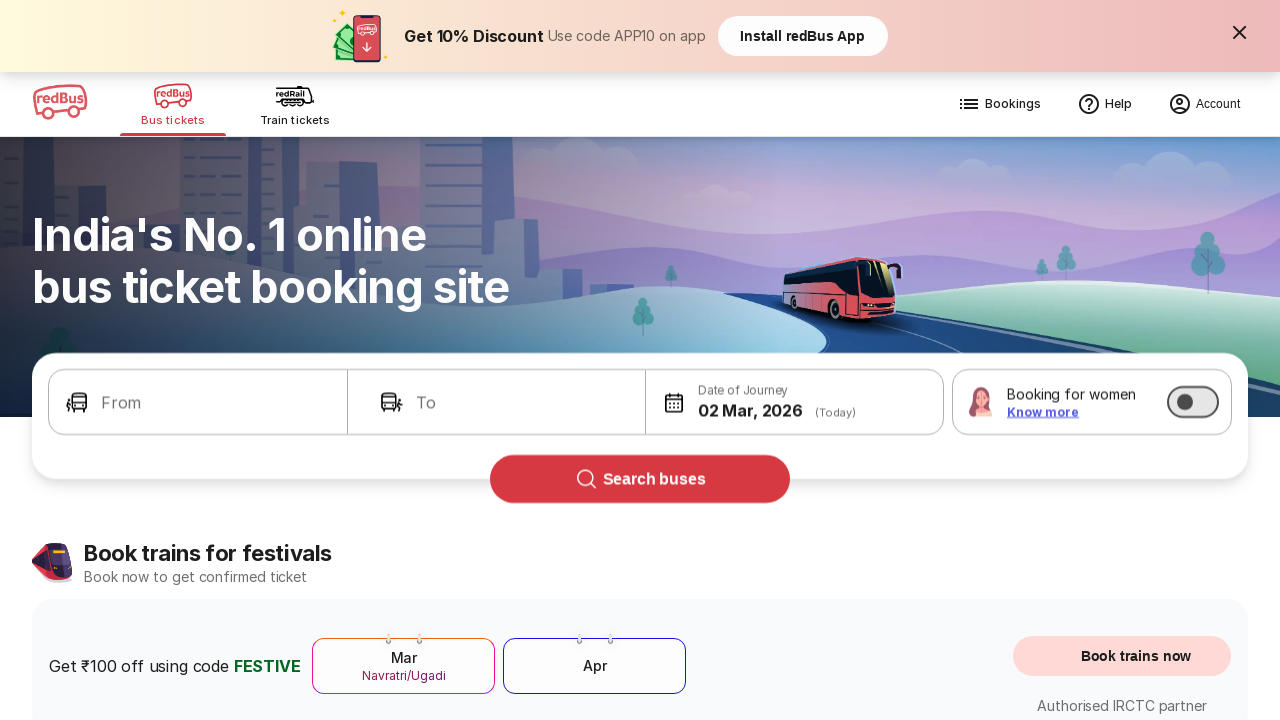